Navigates to a practice form page and verifies that input fields are present on the page

Starting URL: https://demoqa.com/automation-practice-form

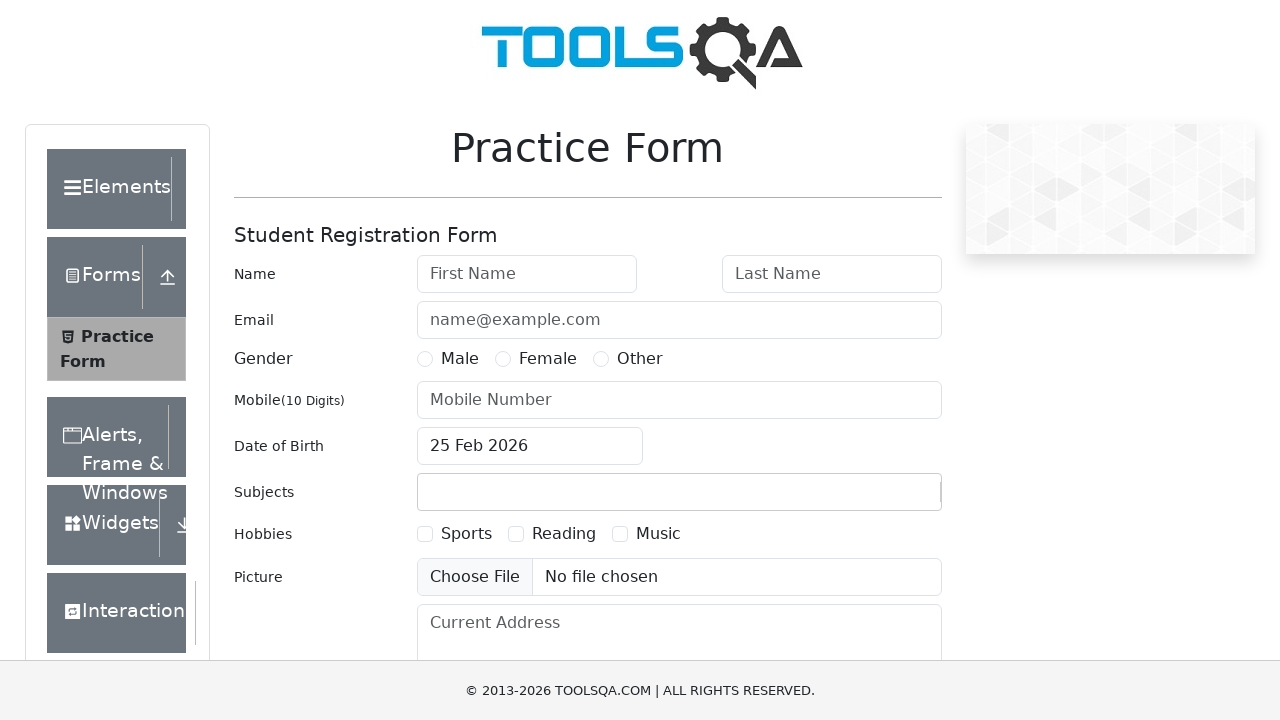

Navigated to automation practice form page
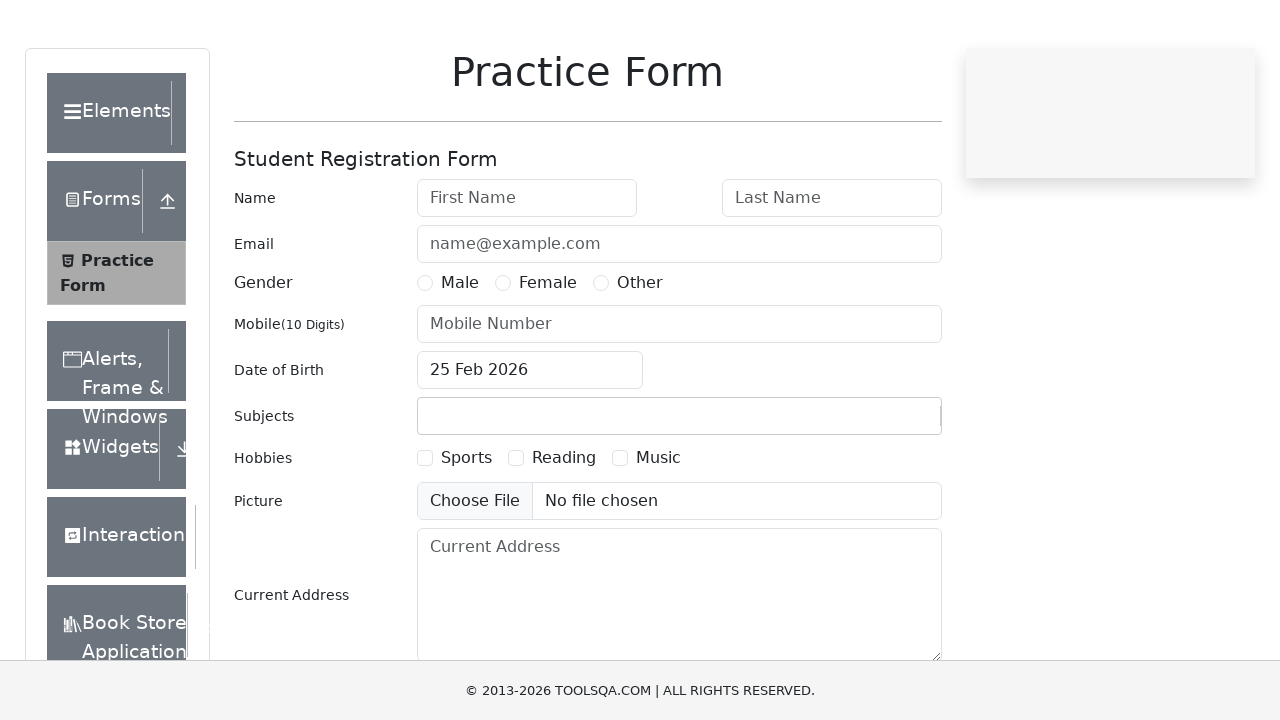

Input fields became visible on the form
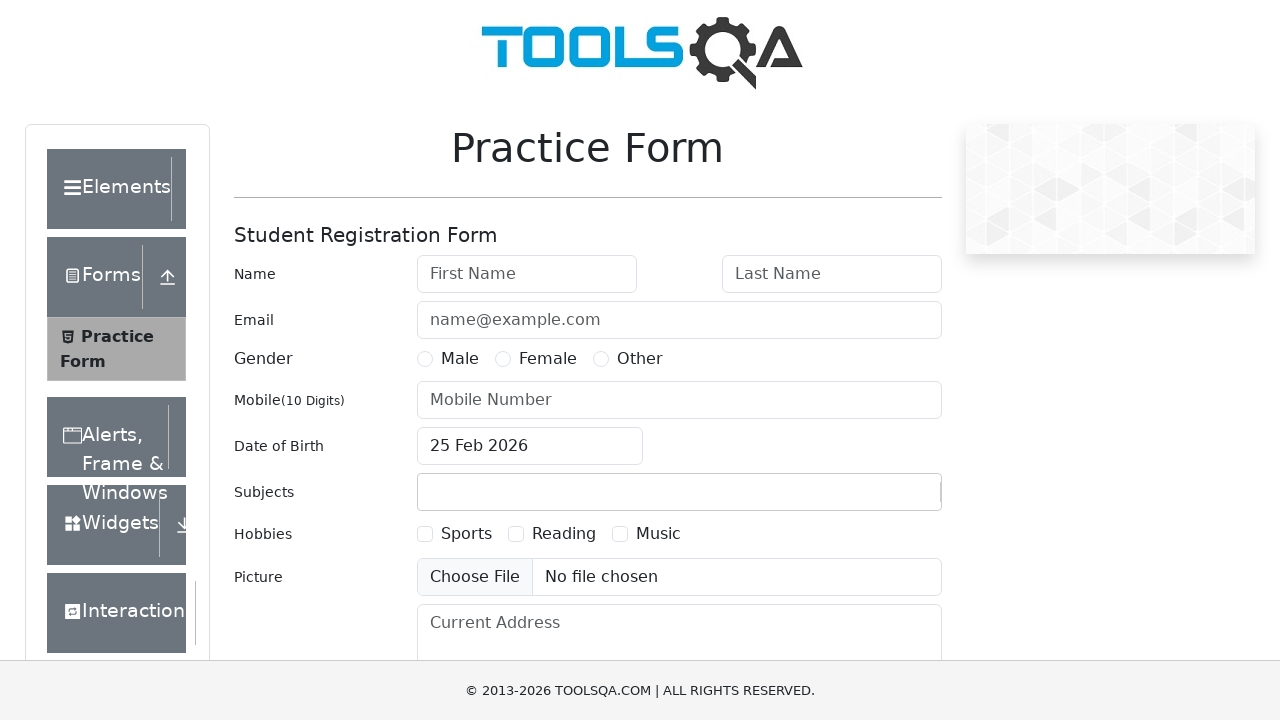

Retrieved all input elements from the form
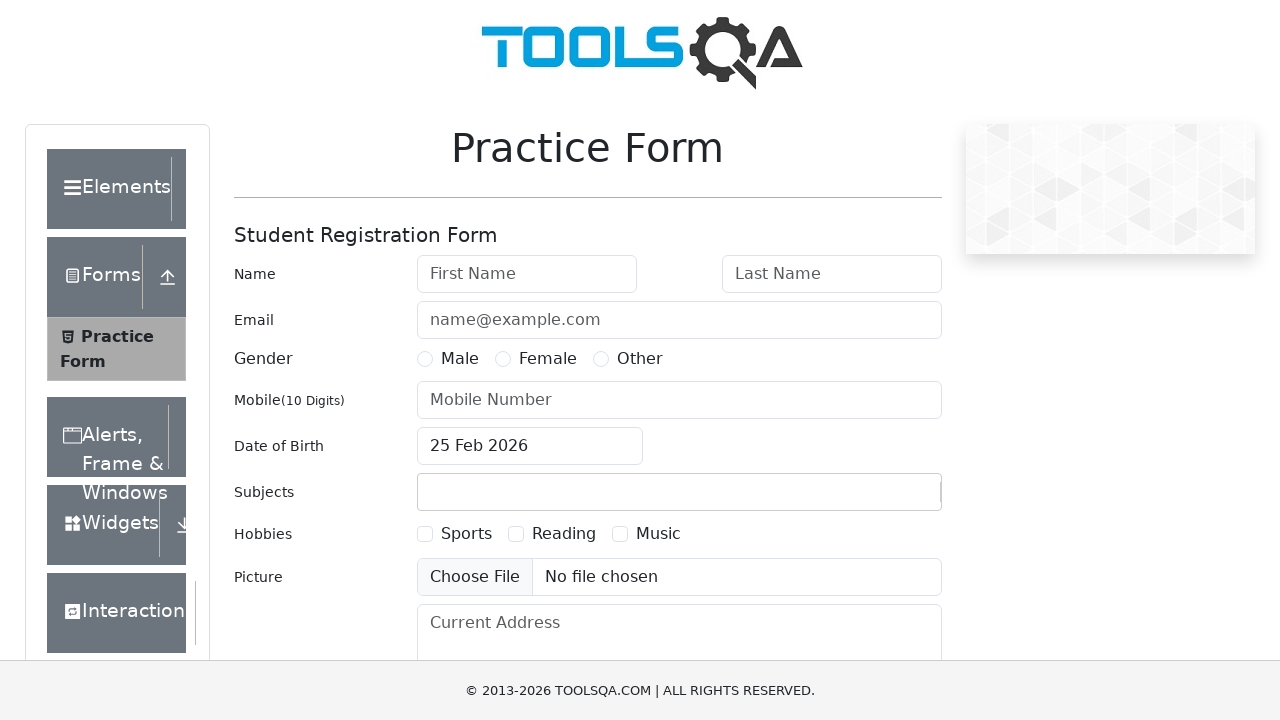

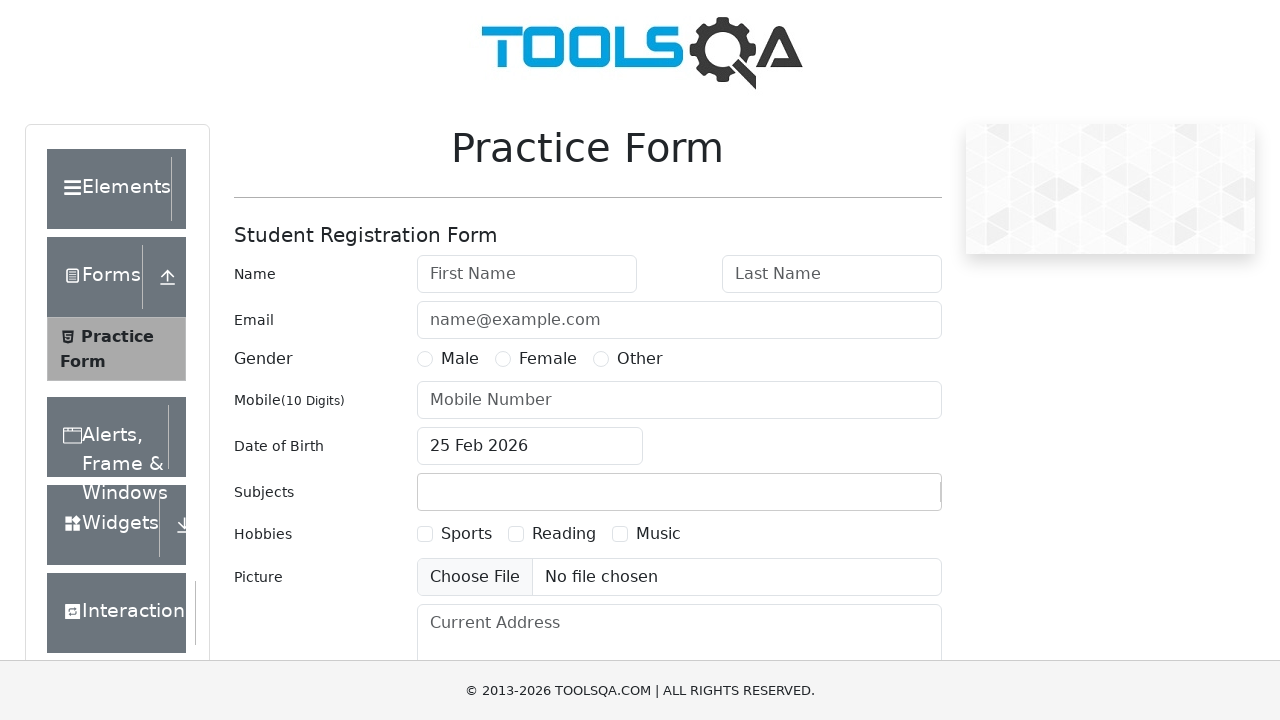